Tests checkbox interactions by selecting the first three checkboxes and then unchecking all selected checkboxes

Starting URL: https://testautomationpractice.blogspot.com/

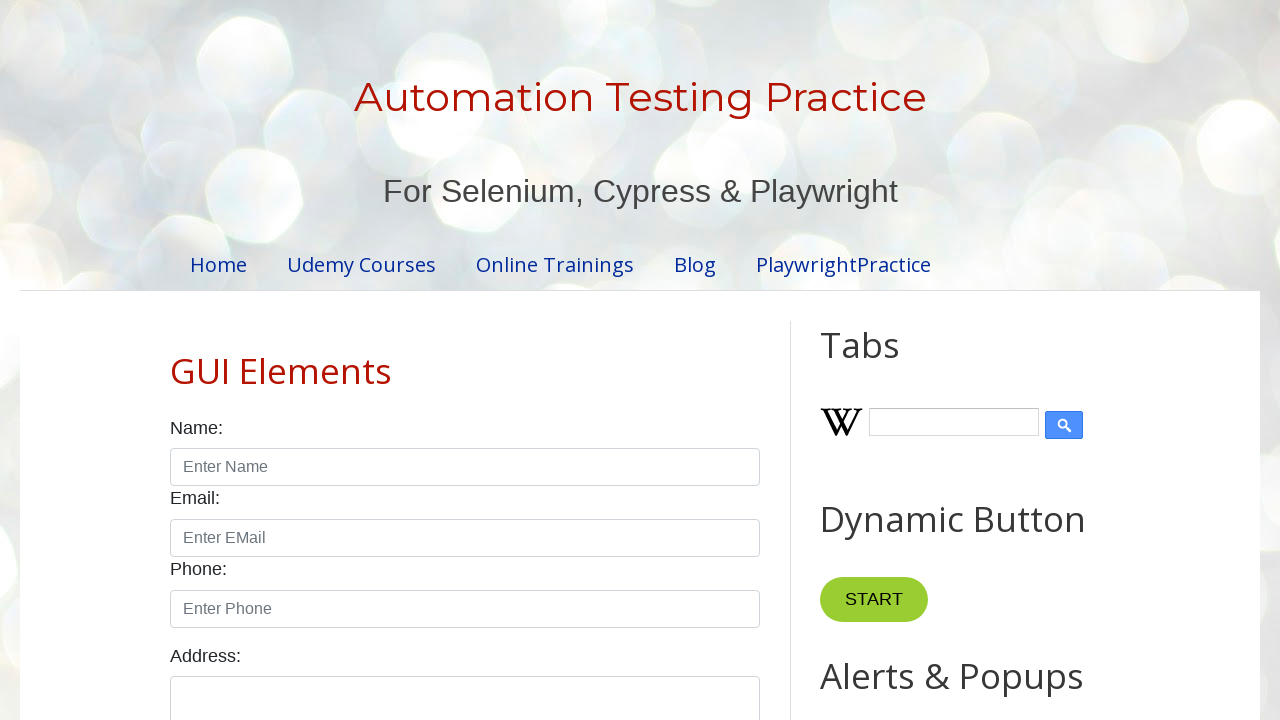

Located all checkboxes with form-check-input class
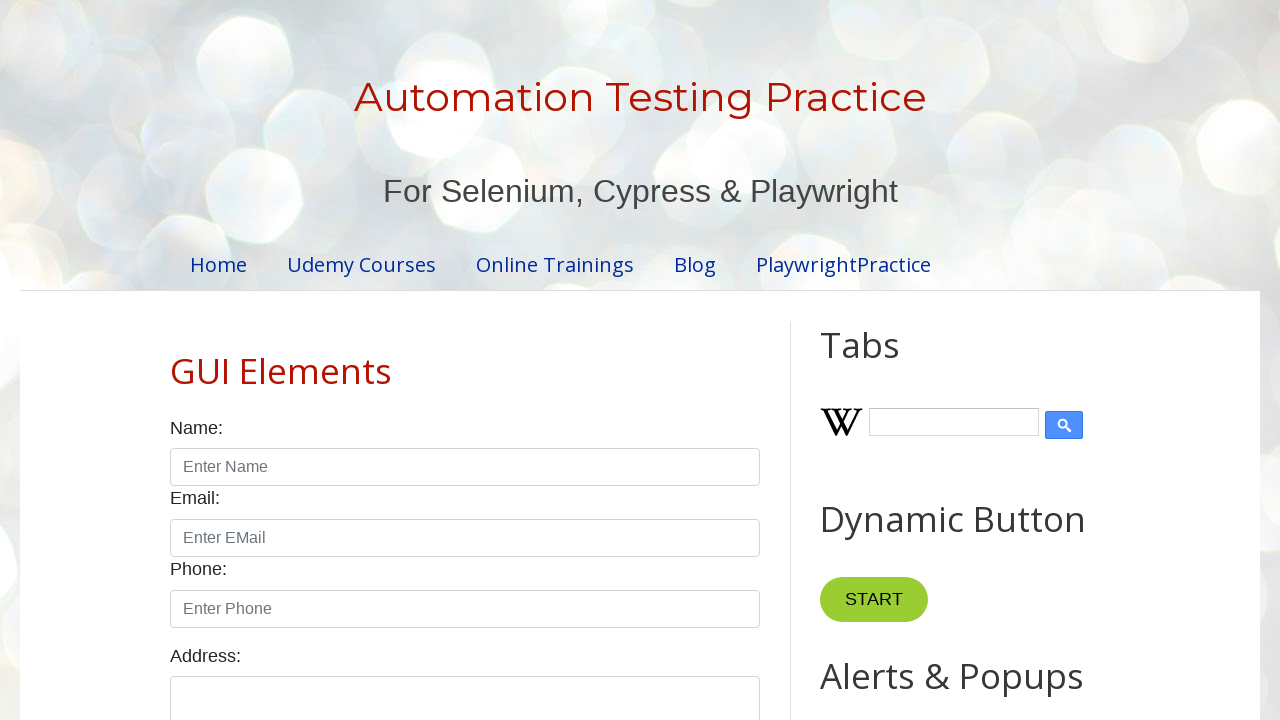

Clicked checkbox 1 of the first 3 checkboxes at (176, 360) on xpath=//input[@class='form-check-input' and @type='checkbox'] >> nth=0
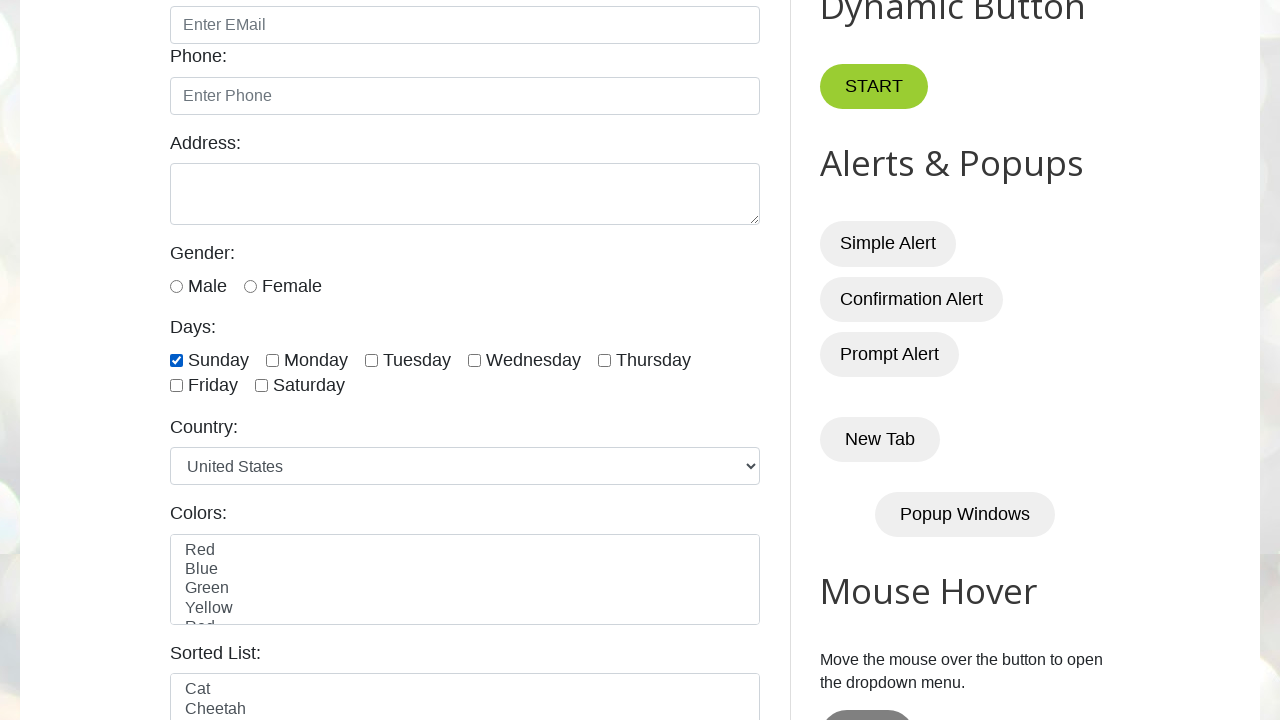

Clicked checkbox 2 of the first 3 checkboxes at (272, 360) on xpath=//input[@class='form-check-input' and @type='checkbox'] >> nth=1
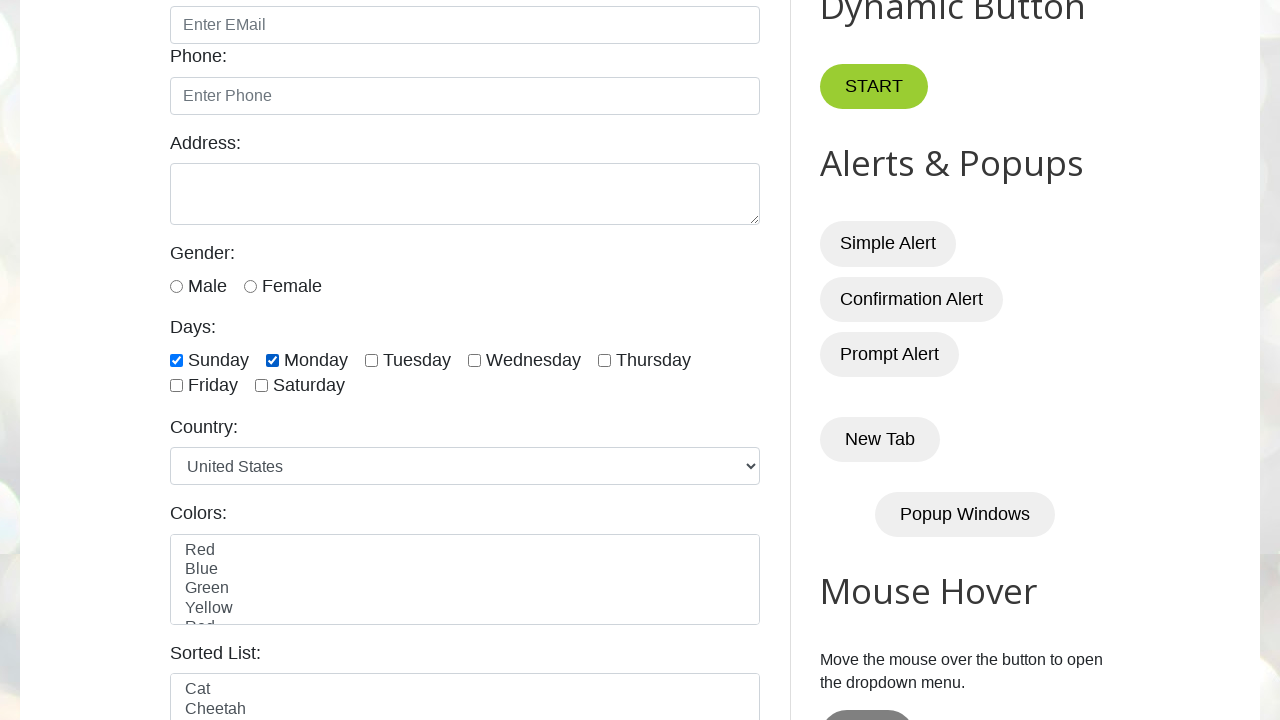

Clicked checkbox 3 of the first 3 checkboxes at (372, 360) on xpath=//input[@class='form-check-input' and @type='checkbox'] >> nth=2
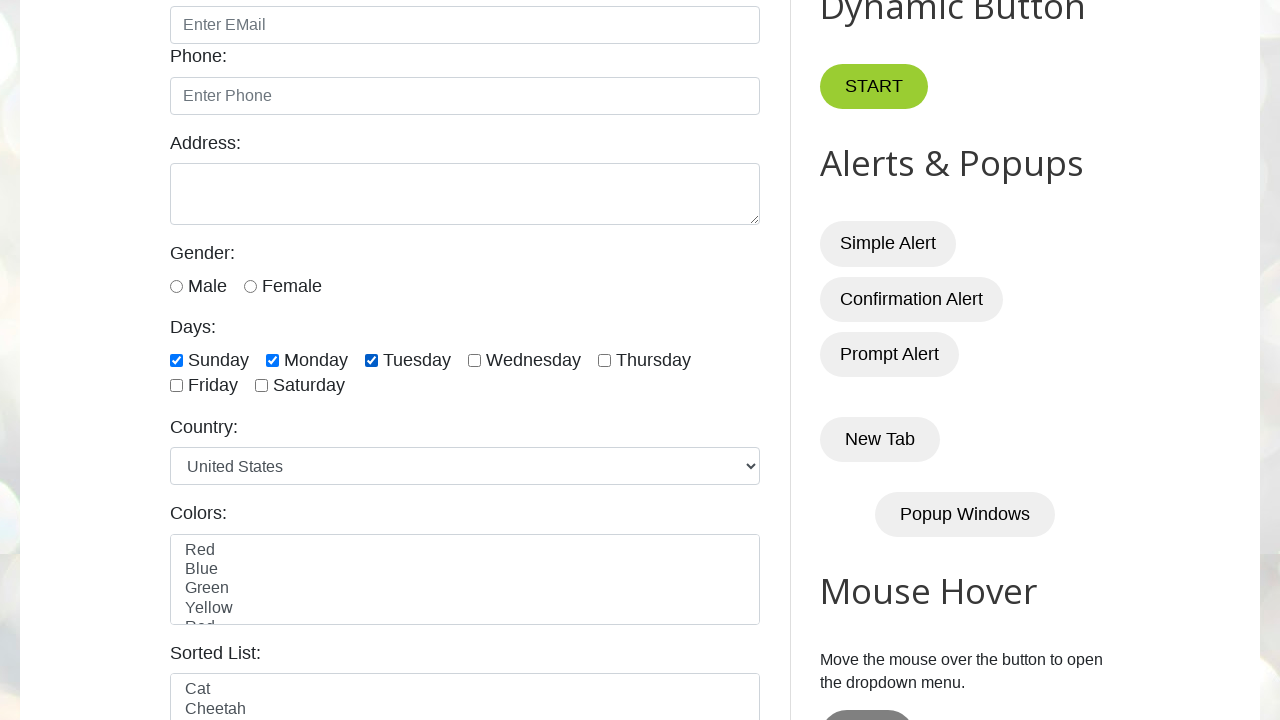

Waited 5000ms for checkbox interactions to complete
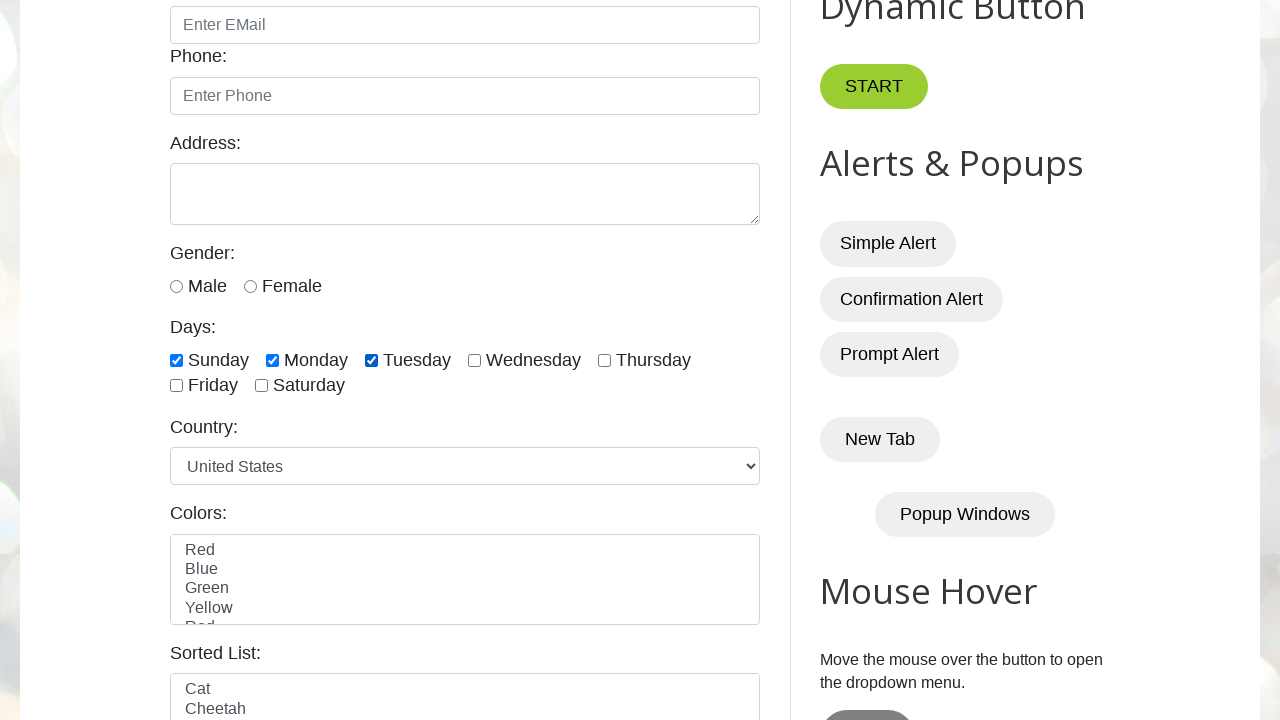

Unchecked a selected checkbox at (176, 360) on xpath=//input[@class='form-check-input' and @type='checkbox'] >> nth=0
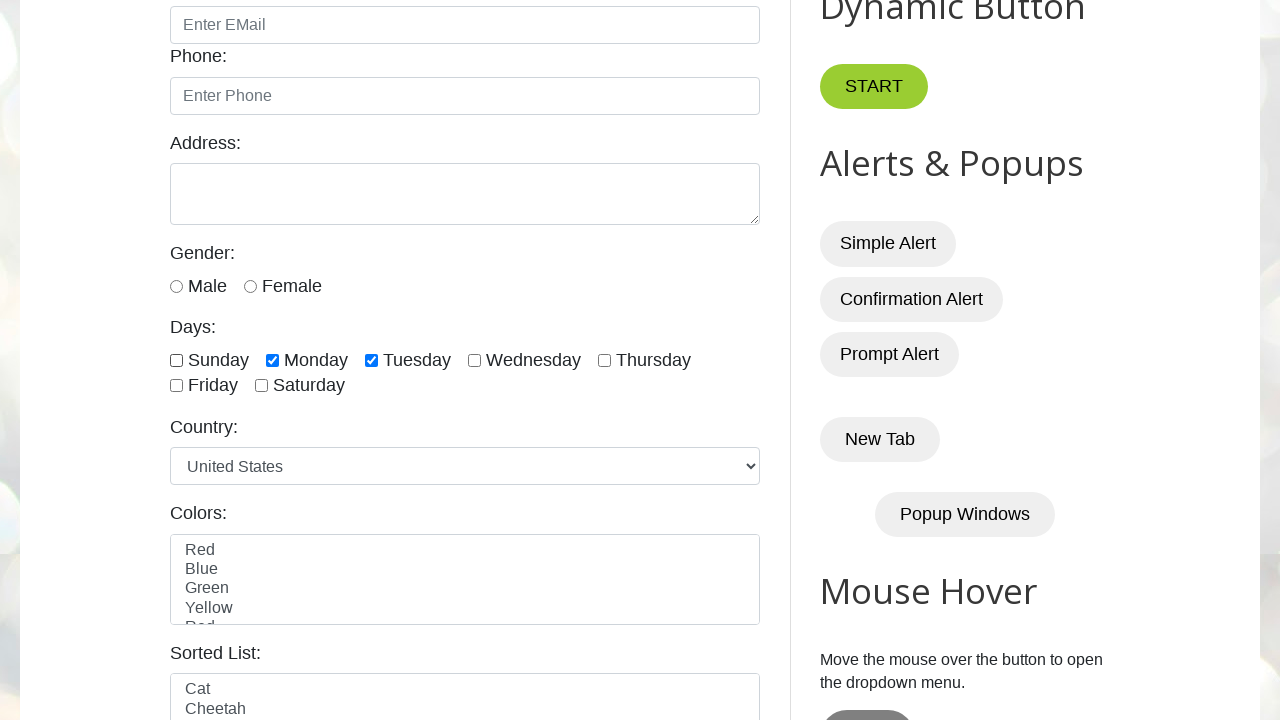

Unchecked a selected checkbox at (272, 360) on xpath=//input[@class='form-check-input' and @type='checkbox'] >> nth=1
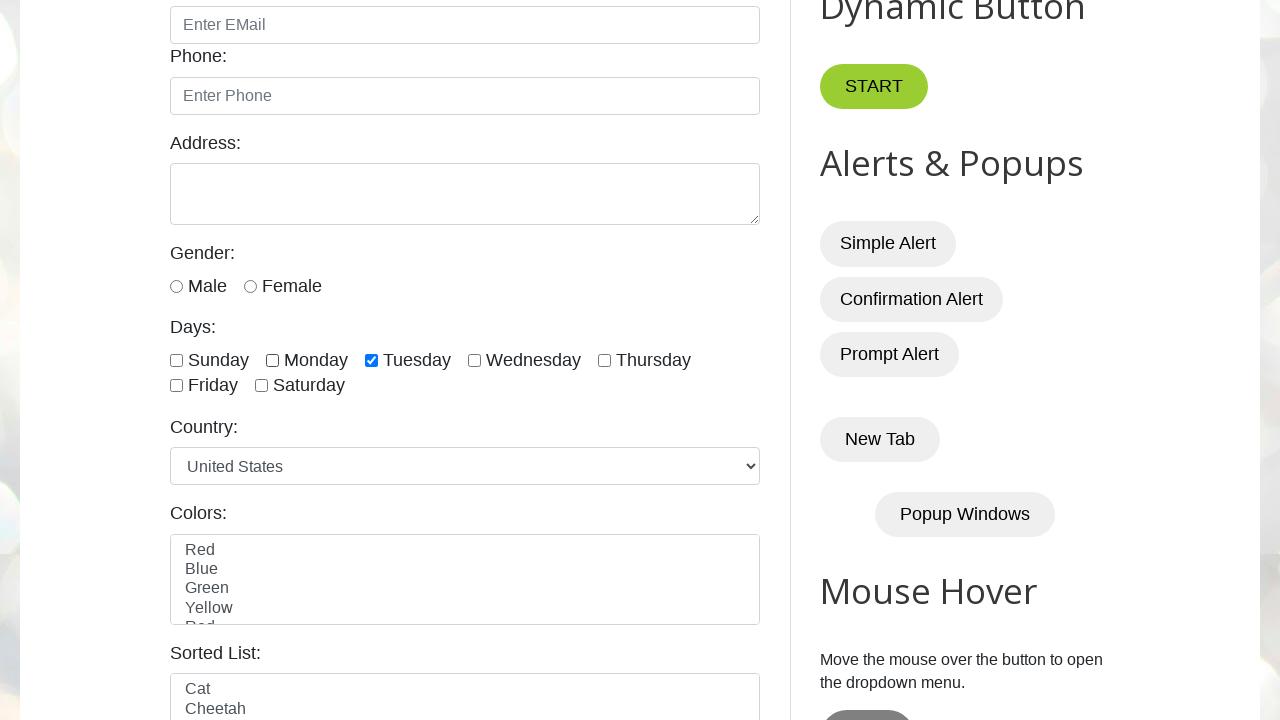

Unchecked a selected checkbox at (372, 360) on xpath=//input[@class='form-check-input' and @type='checkbox'] >> nth=2
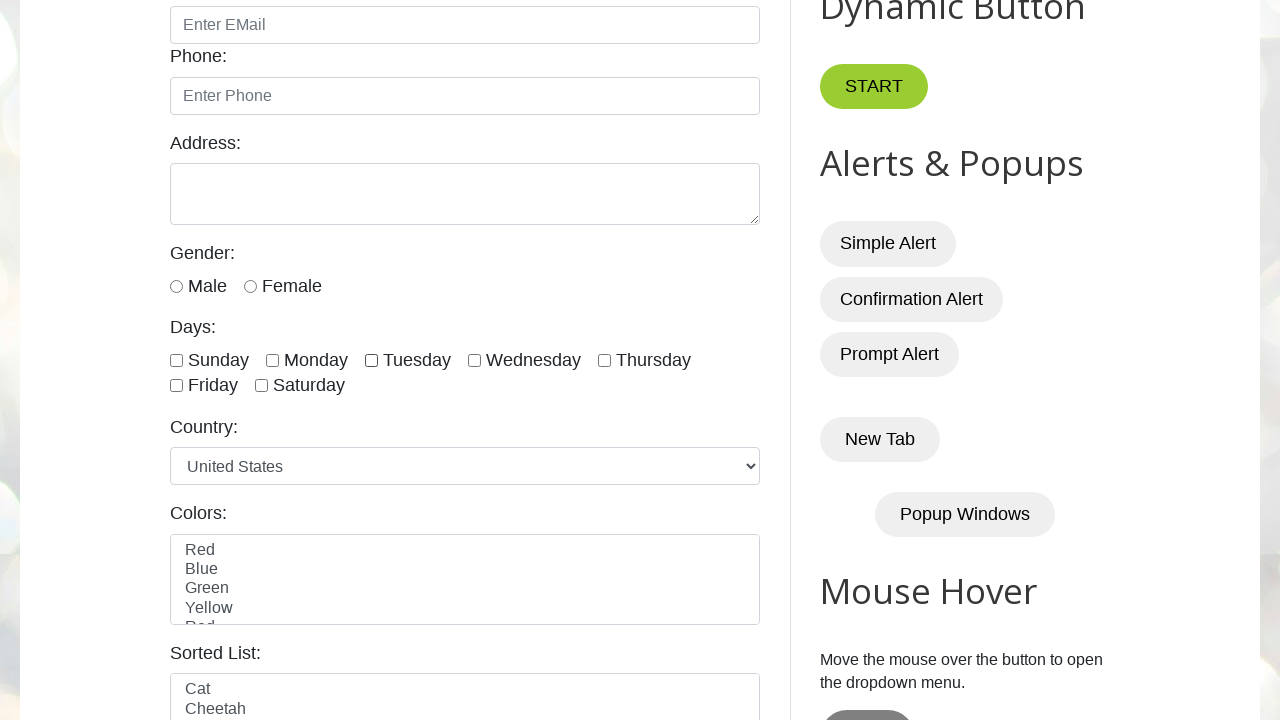

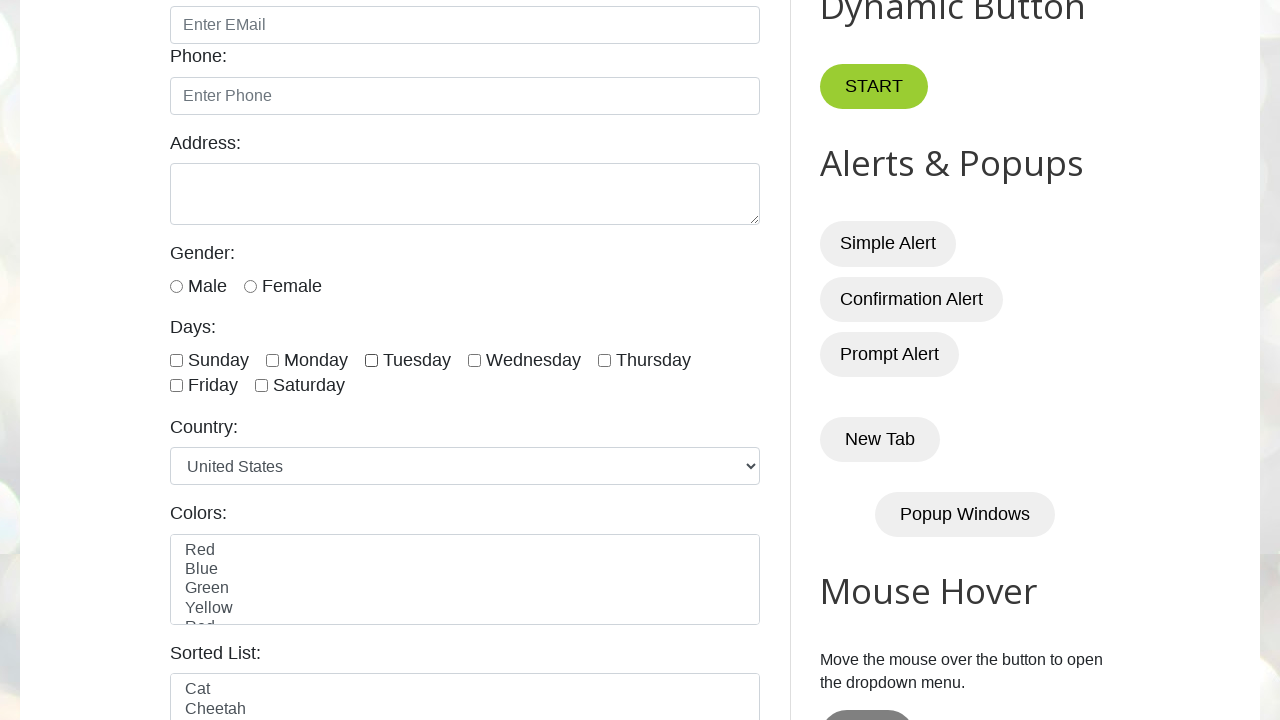